Tests contact form submission by navigating to Contact page, filling out name, email, subject, and message fields, then submitting the form

Starting URL: https://loving-hermann-e2094b.netlify.app/index.html

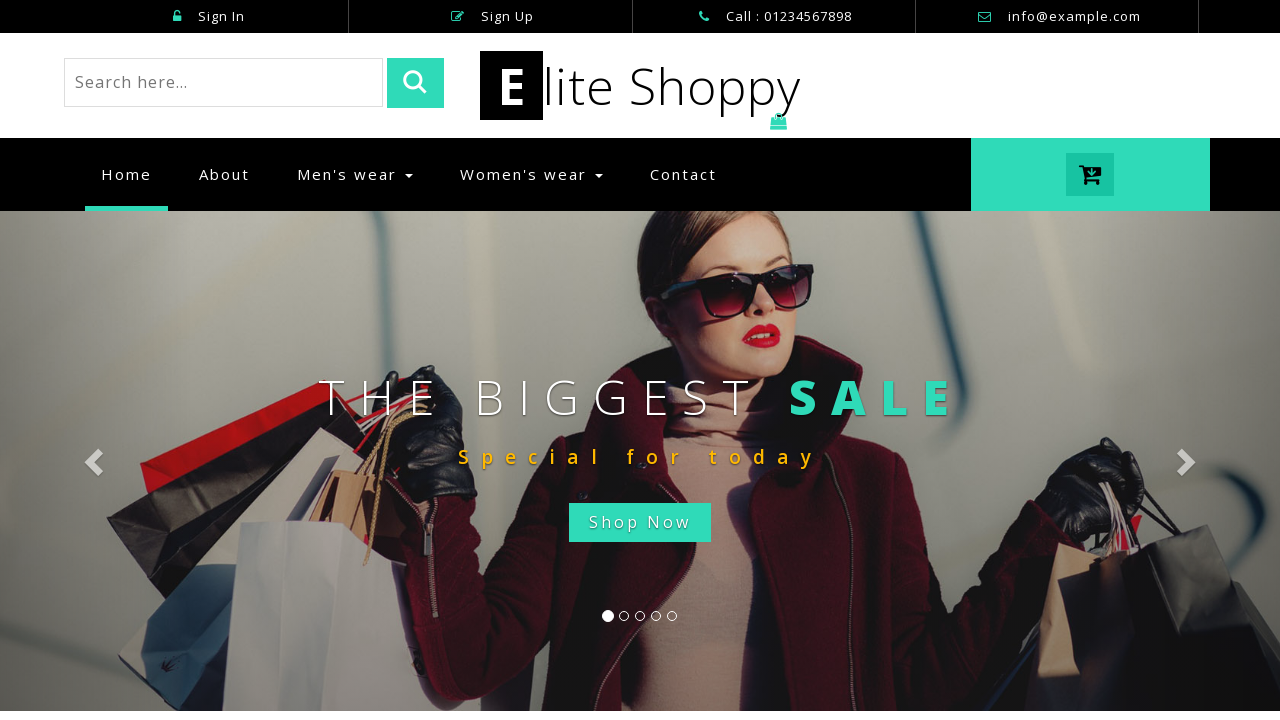

Clicked on Contact link to navigate to contact page at (684, 175) on text=Contact
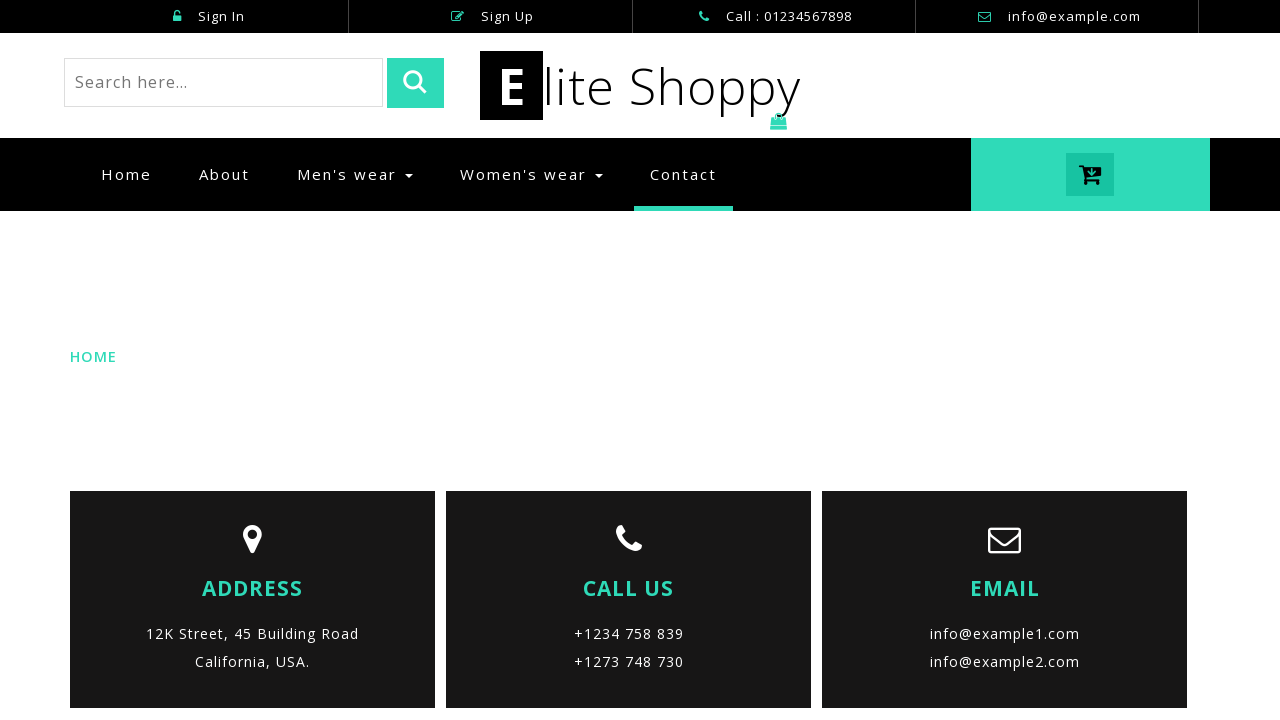

Scrolled contact form into view
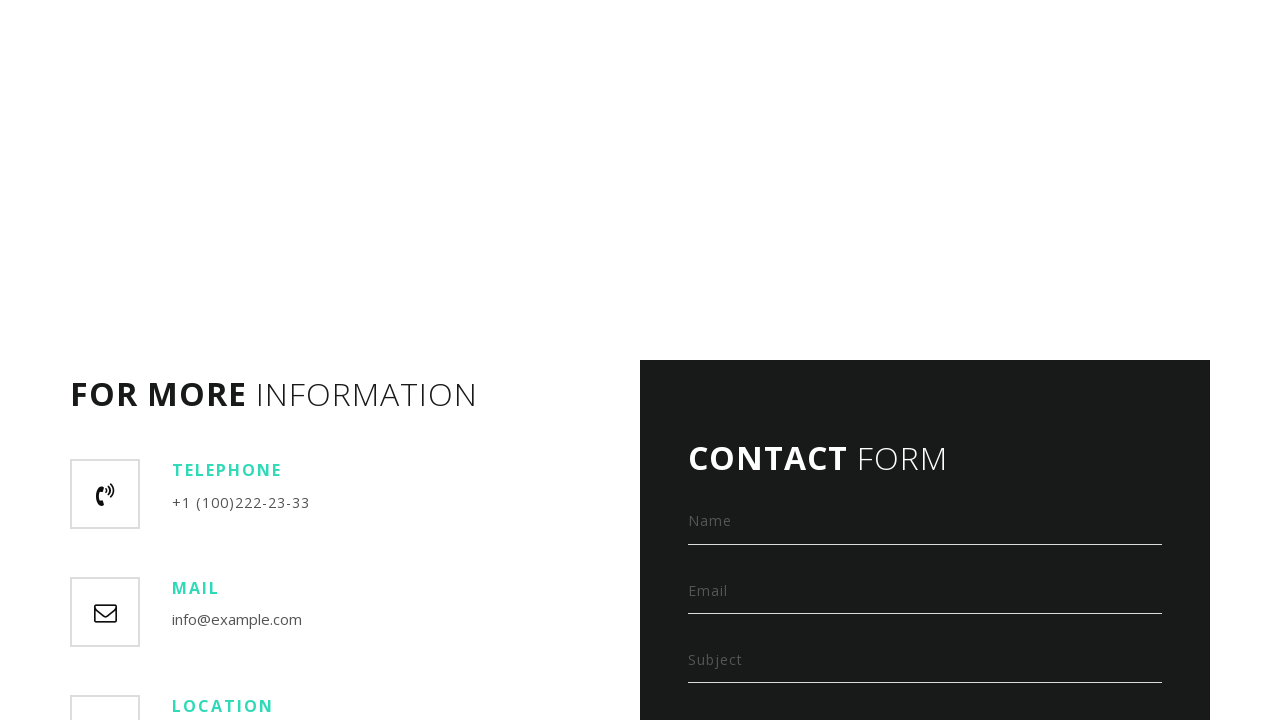

Filled name field with 'Maria Johnson' on body > div:nth-child(9) > div > div > div.agile-contact-left > div.col-md-6.cont
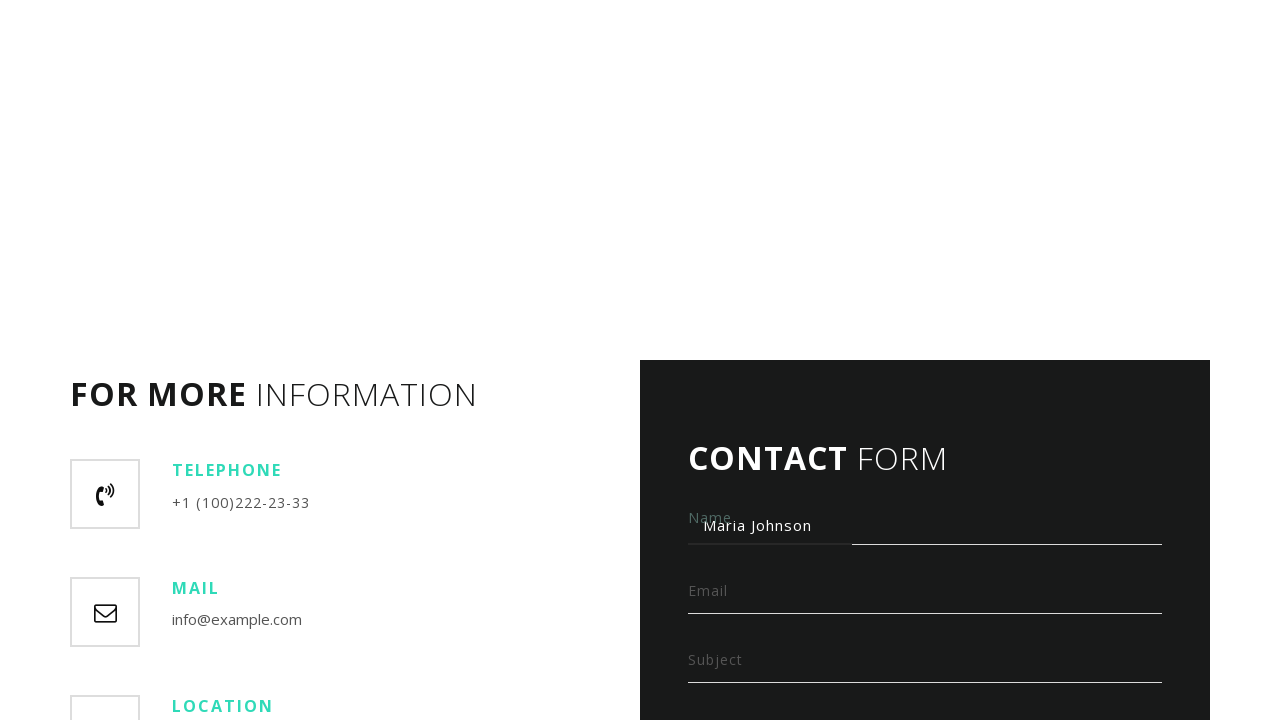

Filled email field with 'maria.johnson@example.com' on body > div:nth-child(9) > div > div > div.agile-contact-left > div.col-md-6.cont
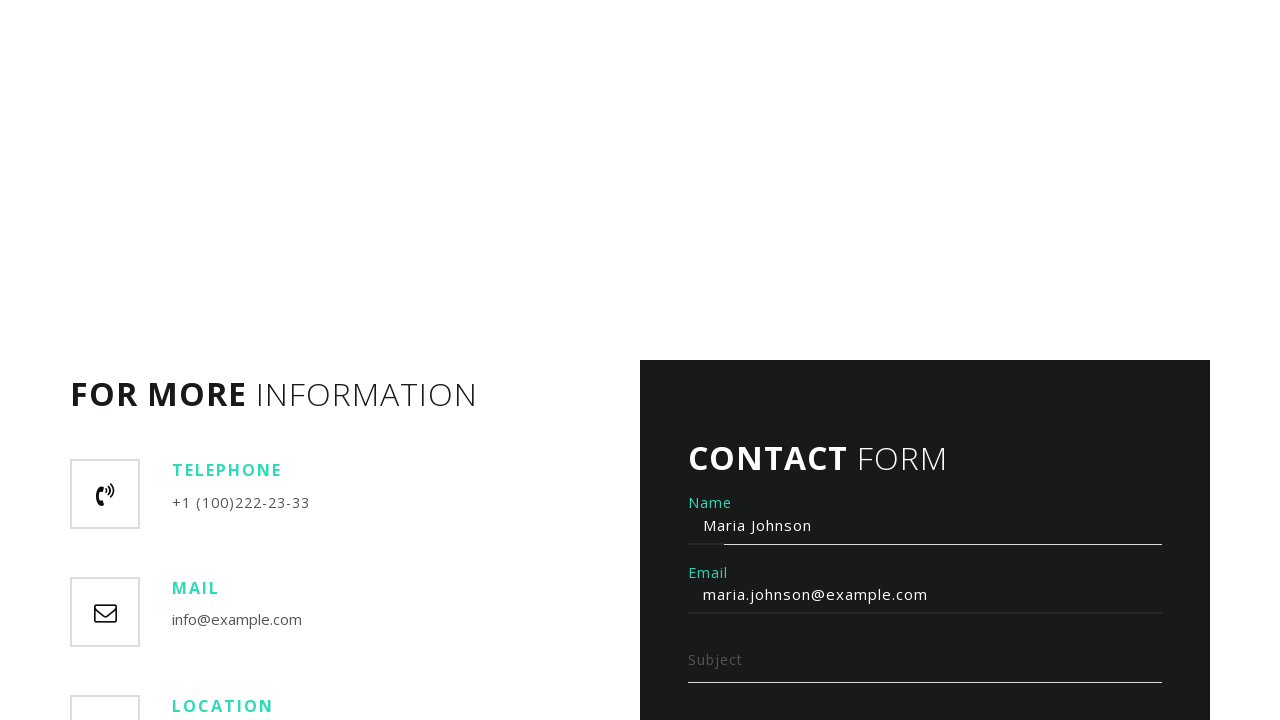

Filled subject field with 'Product inquiry' on body > div:nth-child(9) > div > div > div.agile-contact-left > div.col-md-6.cont
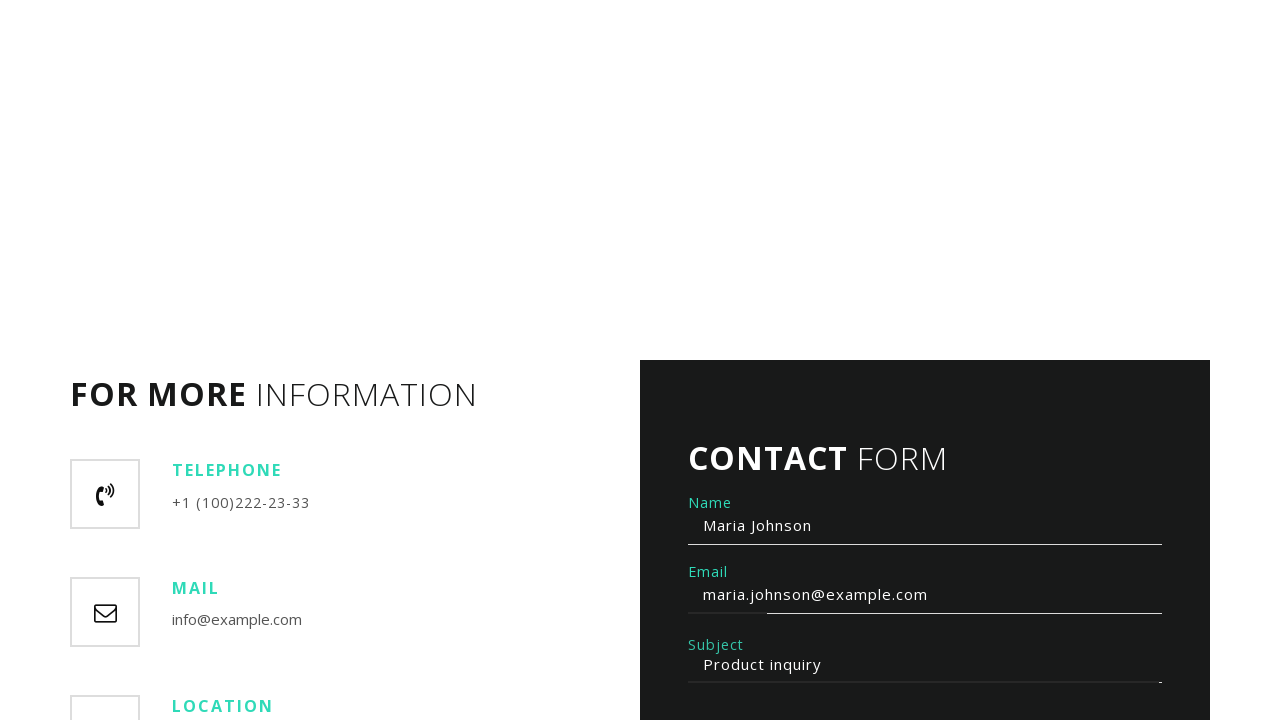

Filled message field with product inquiry details on body > div:nth-child(9) > div > div > div.agile-contact-left > div.col-md-6.cont
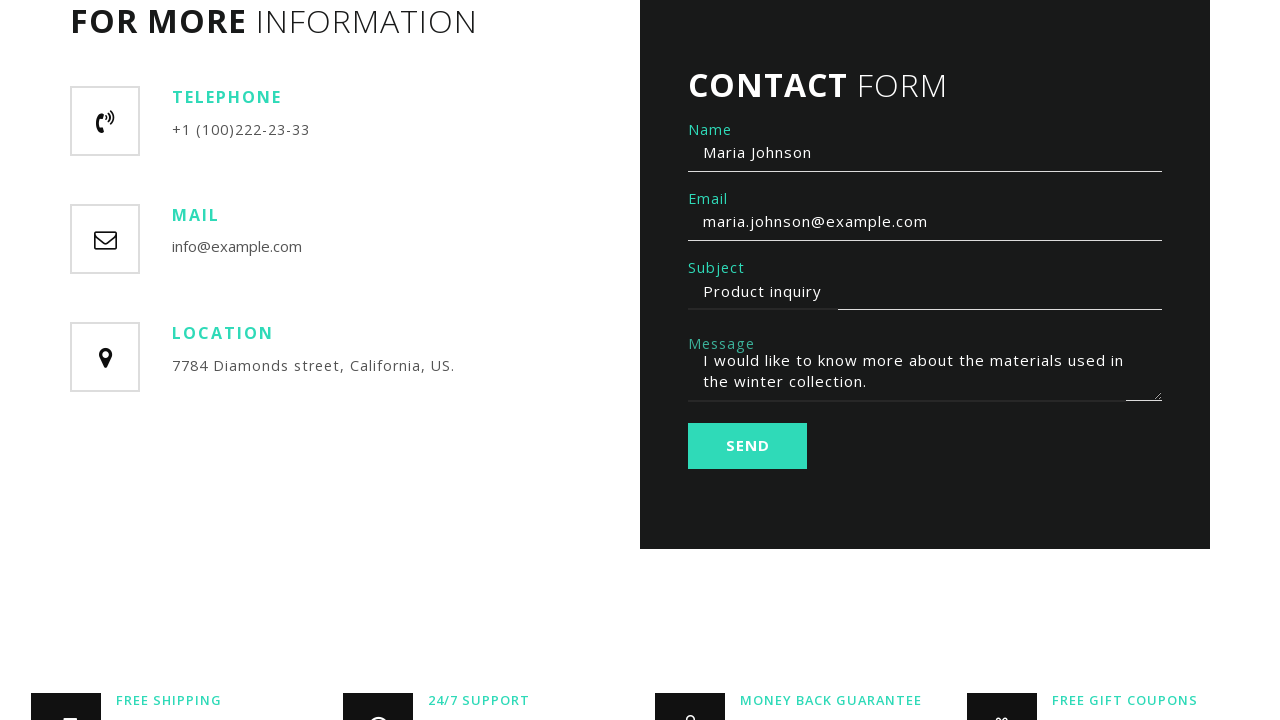

Clicked submit button to submit contact form at (748, 446) on body > div:nth-child(9) > div > div > div.agile-contact-left > div.col-md-6.cont
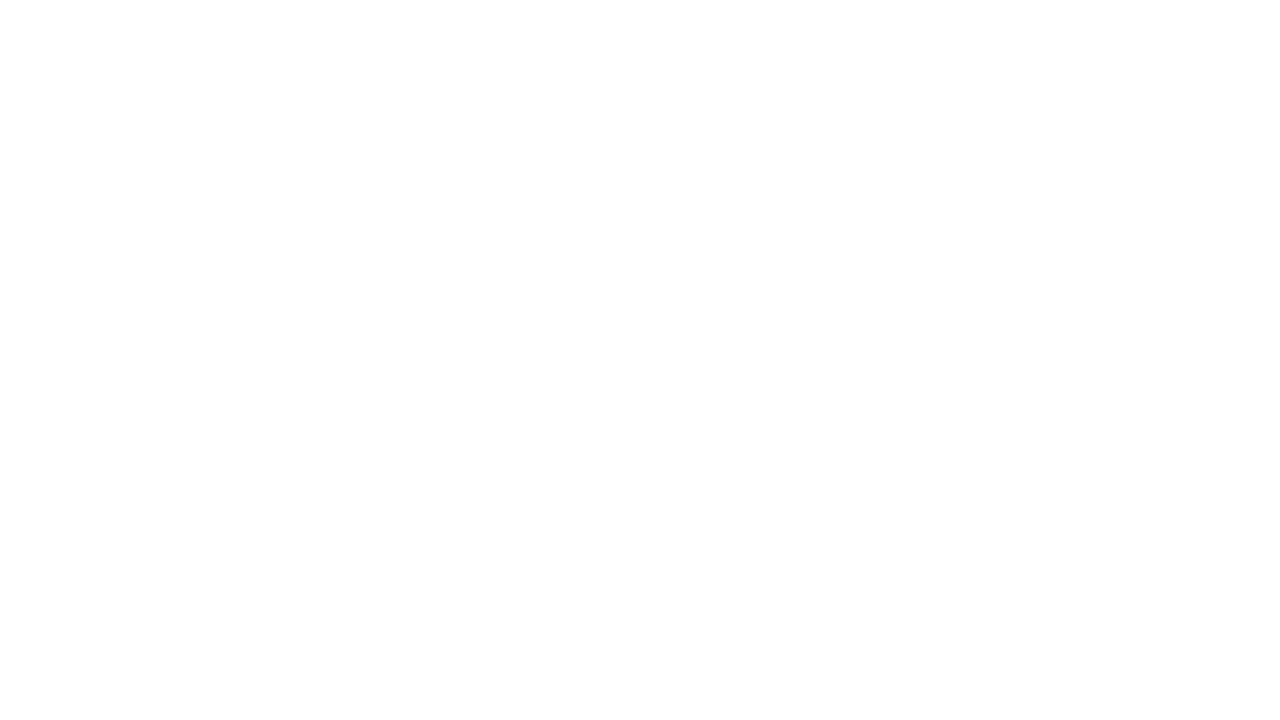

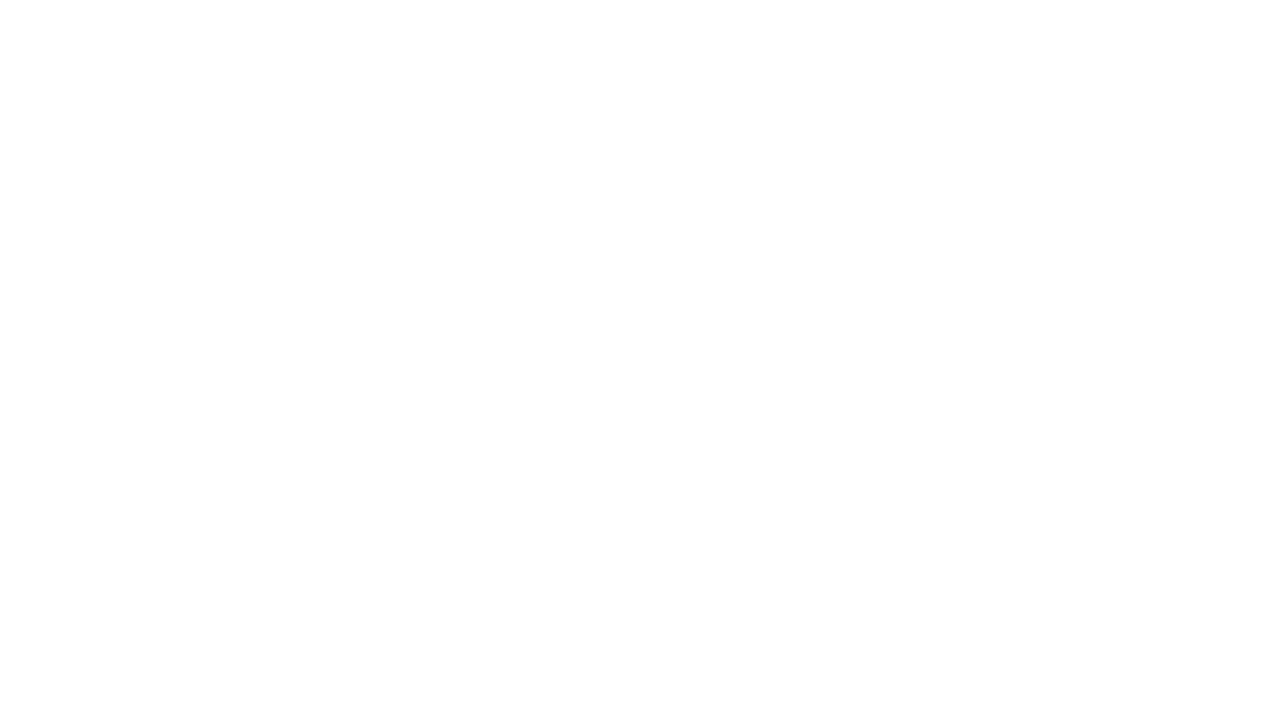